Tests multi-select dropdown functionality by selecting multiple superhero options

Starting URL: https://letcode.in/dropdowns

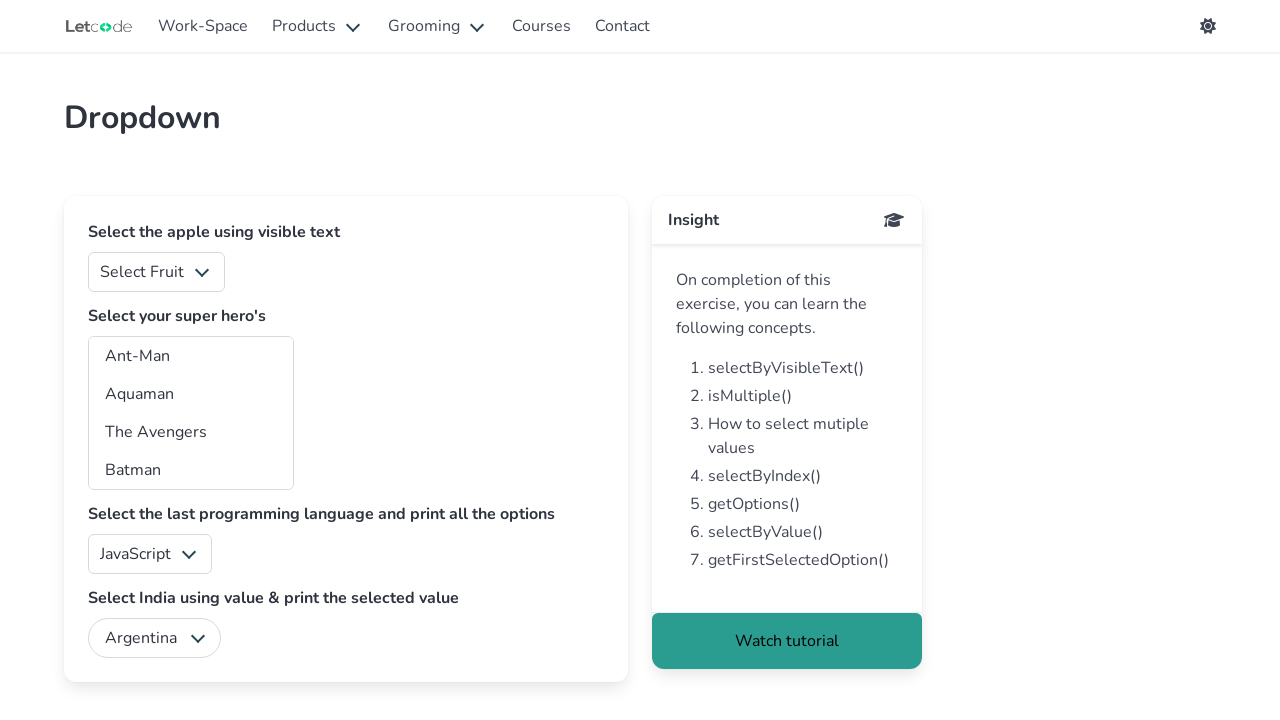

Located superheros dropdown element
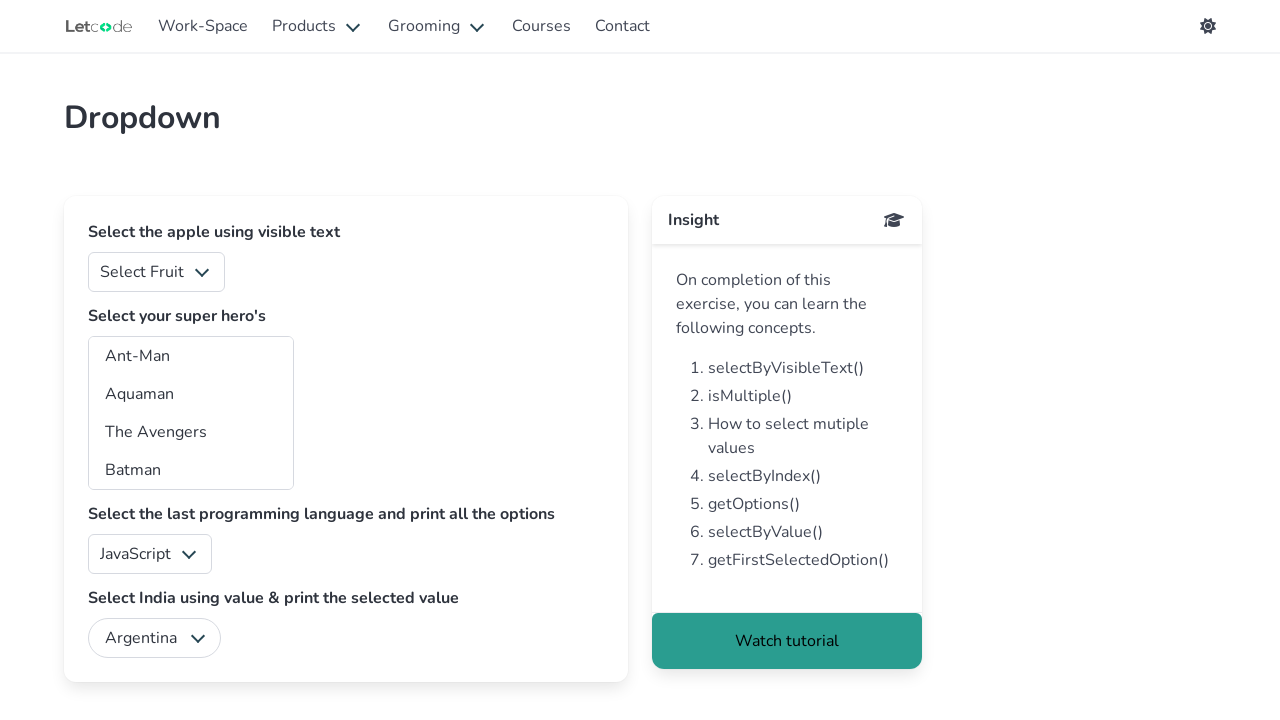

Selected superhero option by index 1 on #superheros
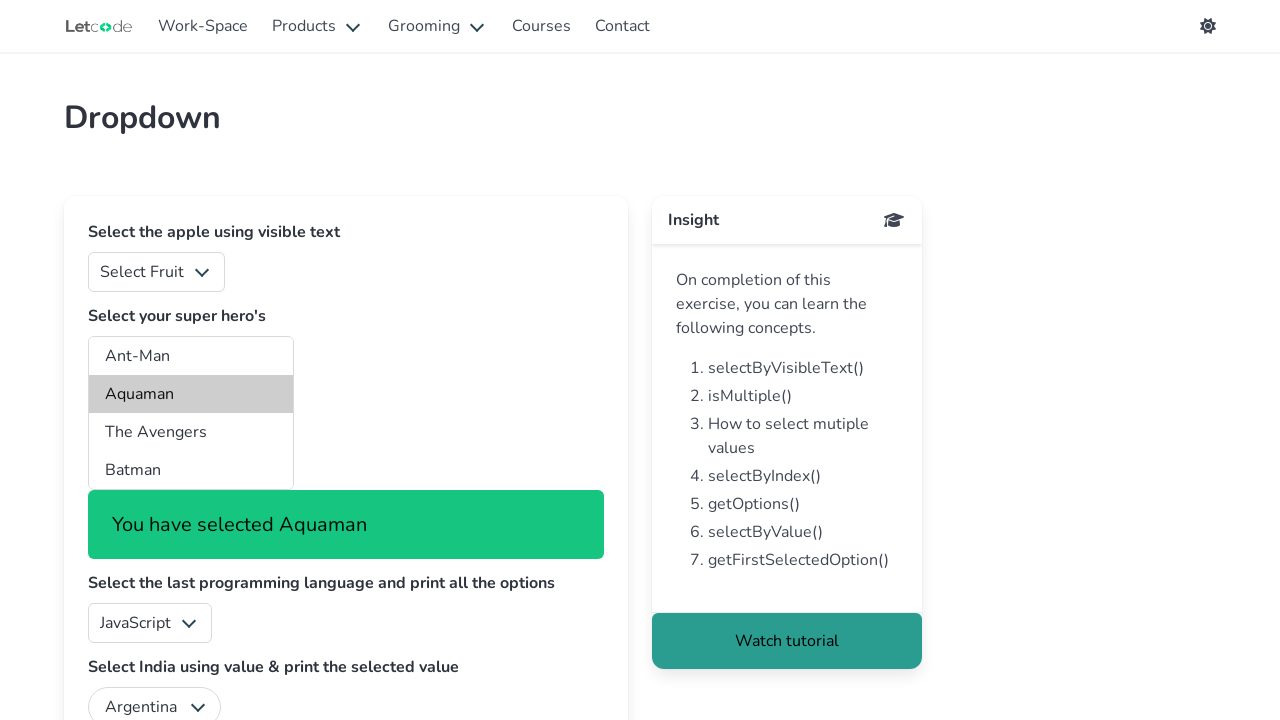

Selected superhero option with value 'am' on #superheros
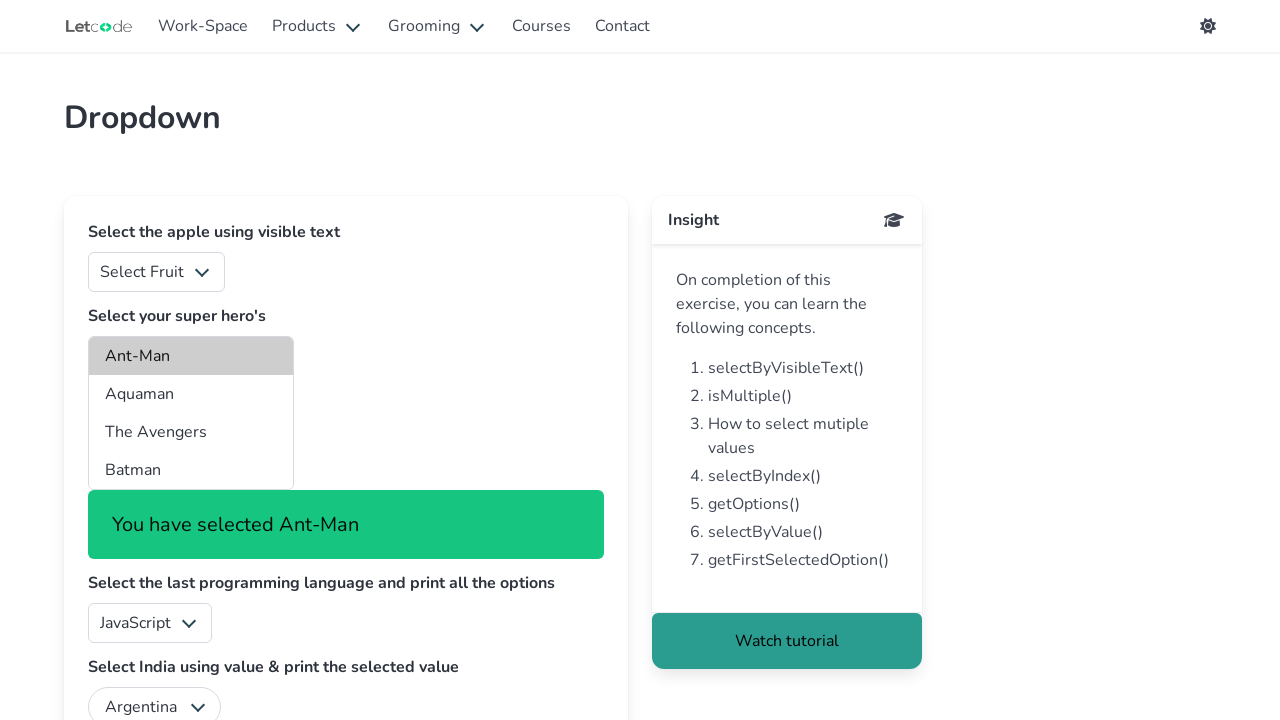

Selected superhero option 'Wonder Woman' by label on #superheros
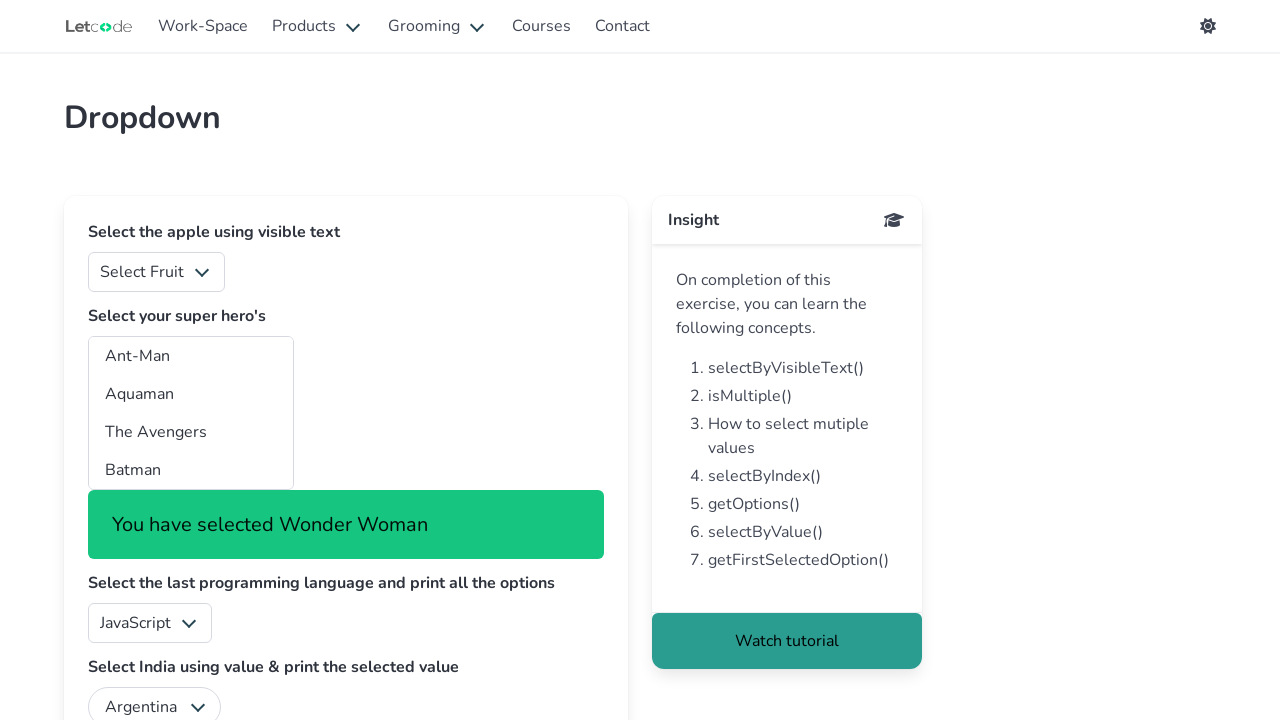

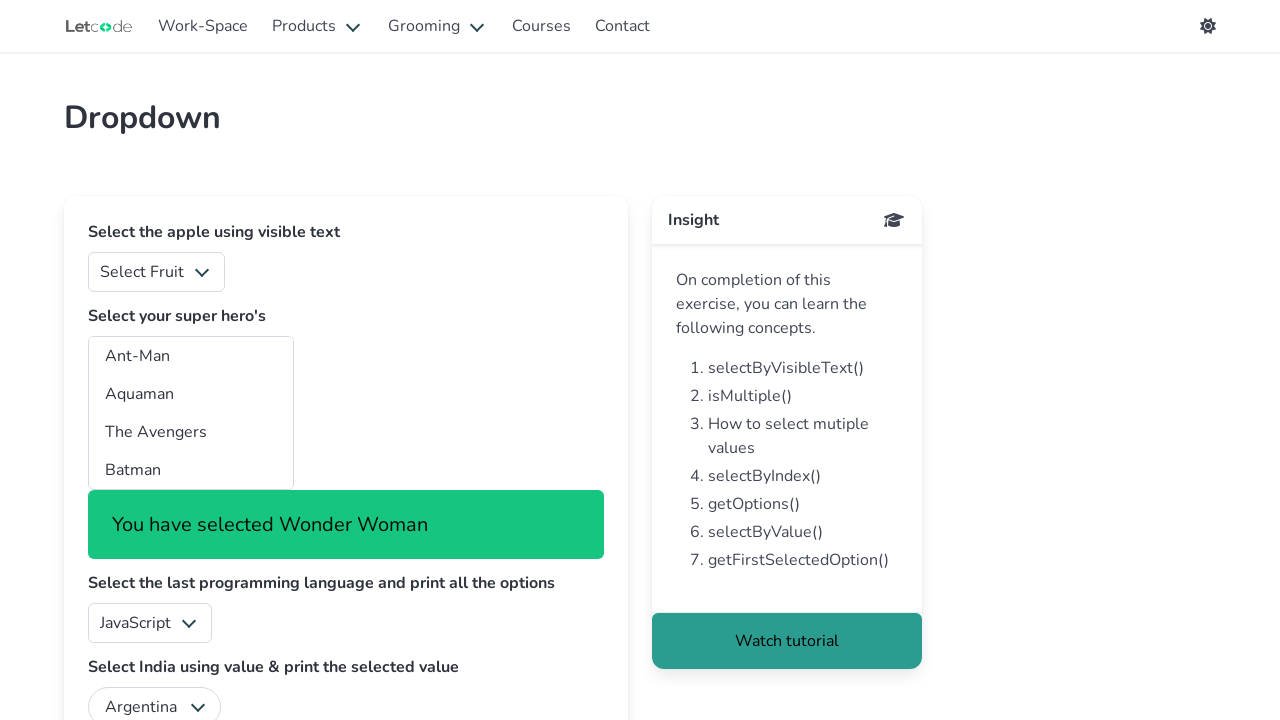